Tests adding items to cart by navigating to shop, adding Funny Cow twice and Fluffy Bunny once, then verifying items appear in cart

Starting URL: http://jupiter.cloud.planittesting.com

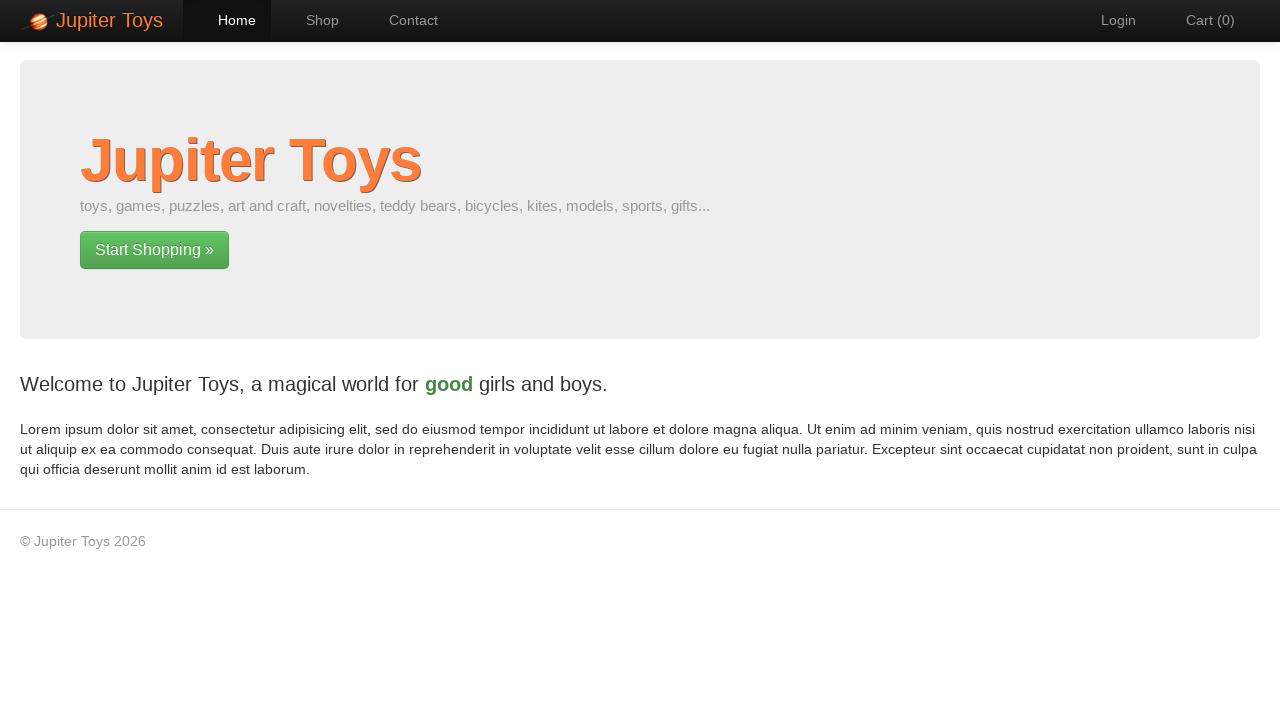

Clicked shop navigation link at (312, 20) on a[href='#/shop']
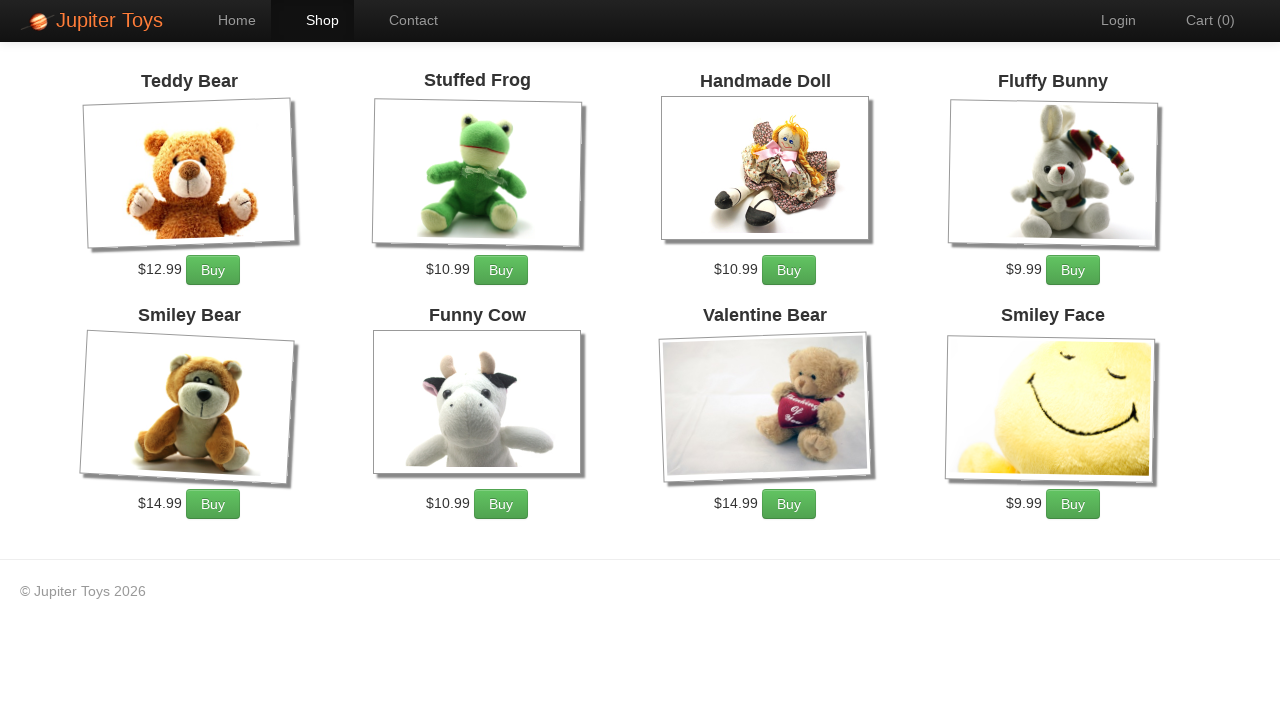

Products loaded on shop page
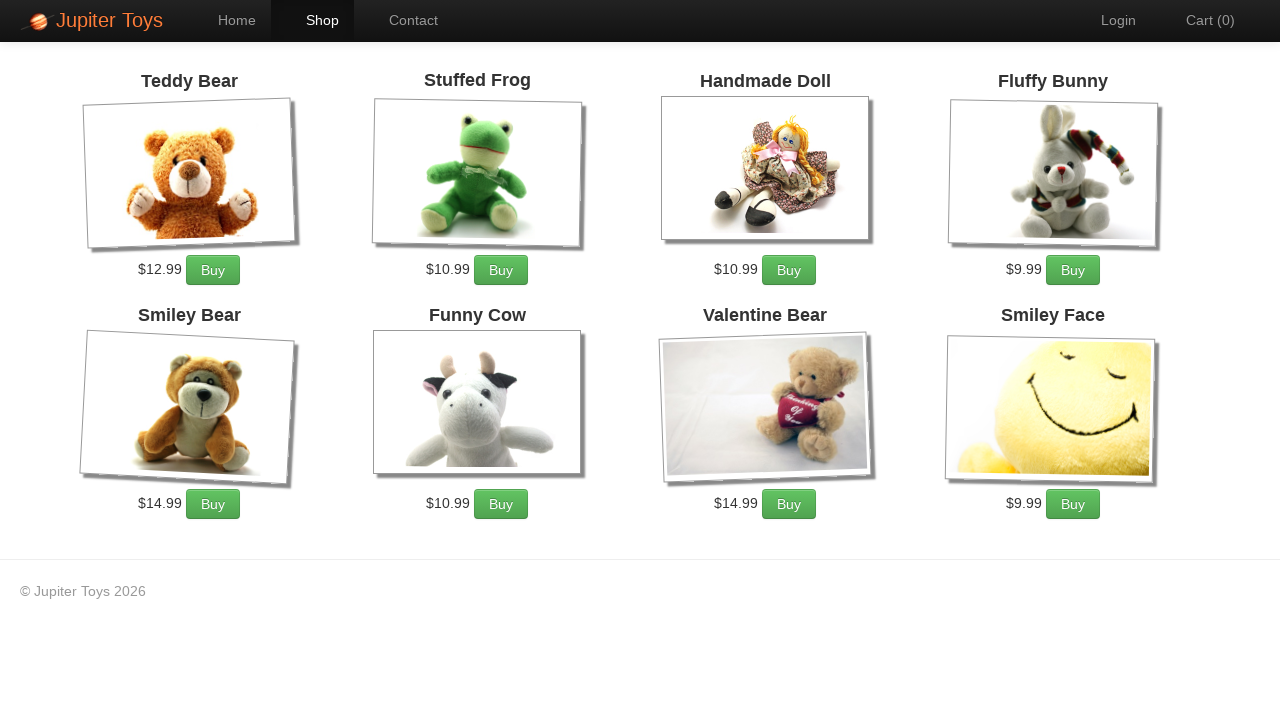

Added Funny Cow to cart (1st click) at (501, 504) on li:has(h4:text('Funny Cow')) a.btn
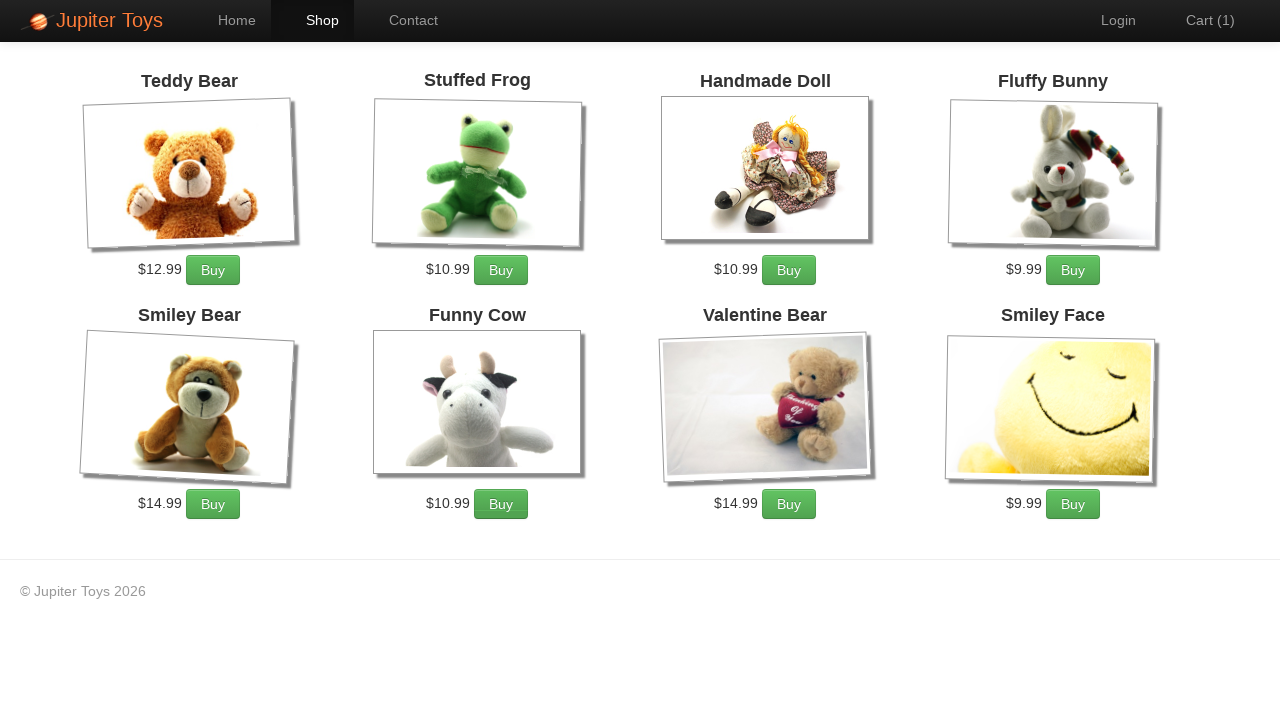

Added Funny Cow to cart (2nd click) at (501, 504) on li:has(h4:text('Funny Cow')) a.btn
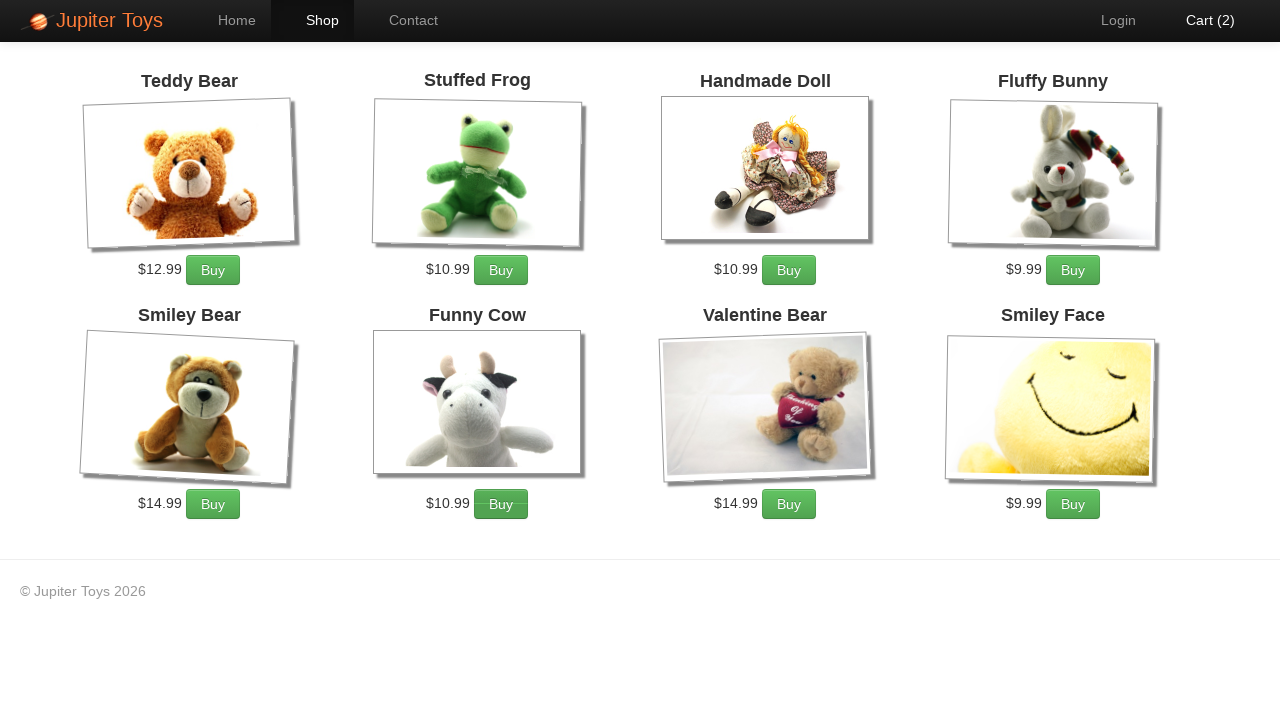

Added Fluffy Bunny to cart at (1073, 270) on li:has(h4:text('Fluffy Bunny')) a.btn
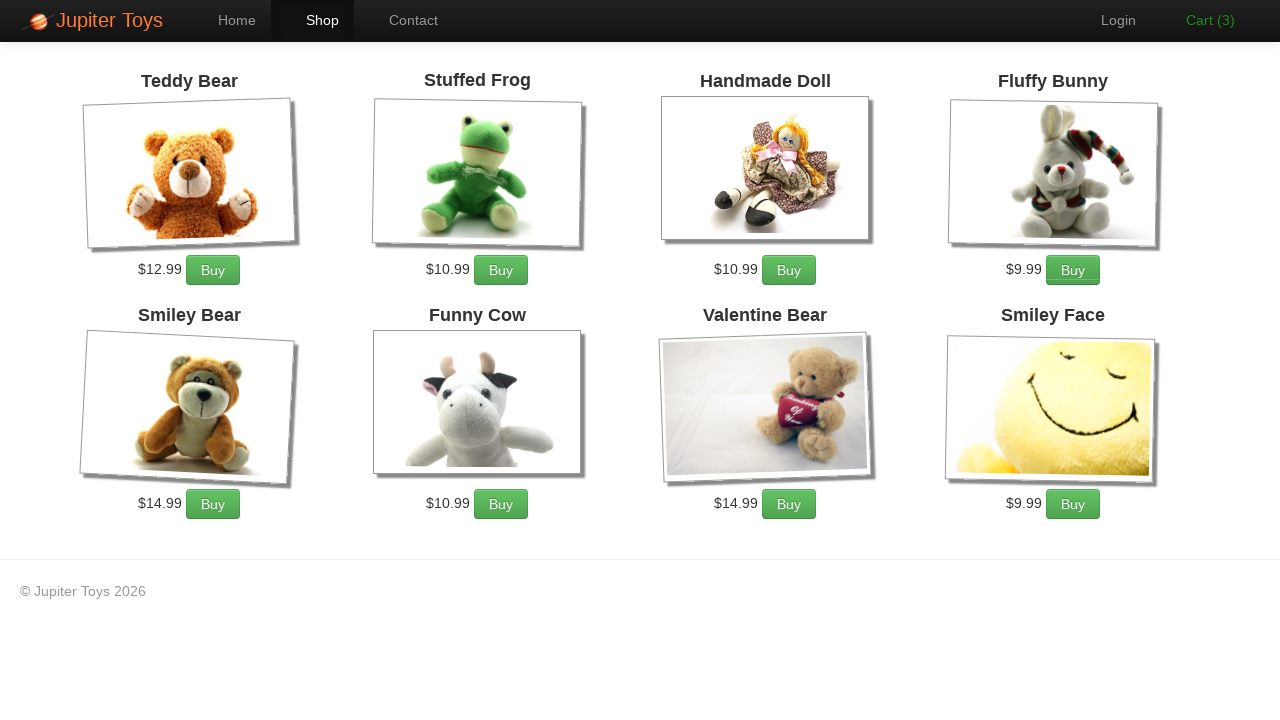

Navigated to cart page at (1200, 20) on a[href='#/cart']
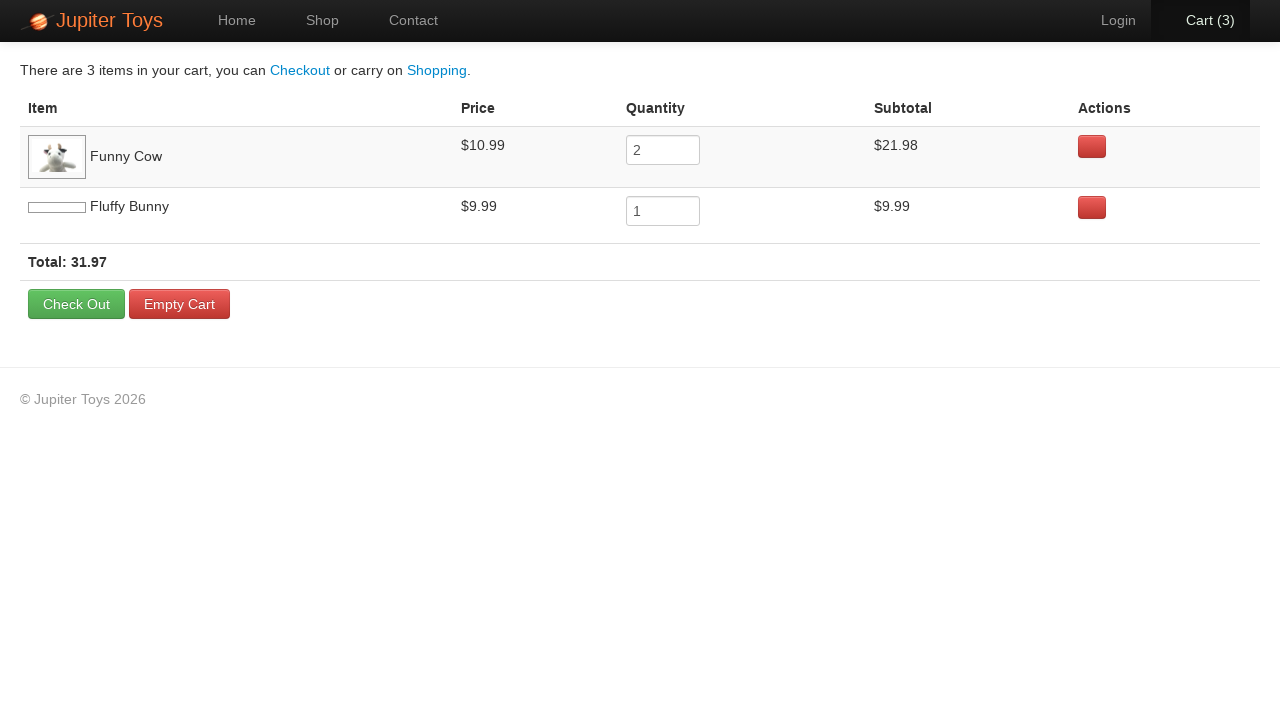

Cart items loaded
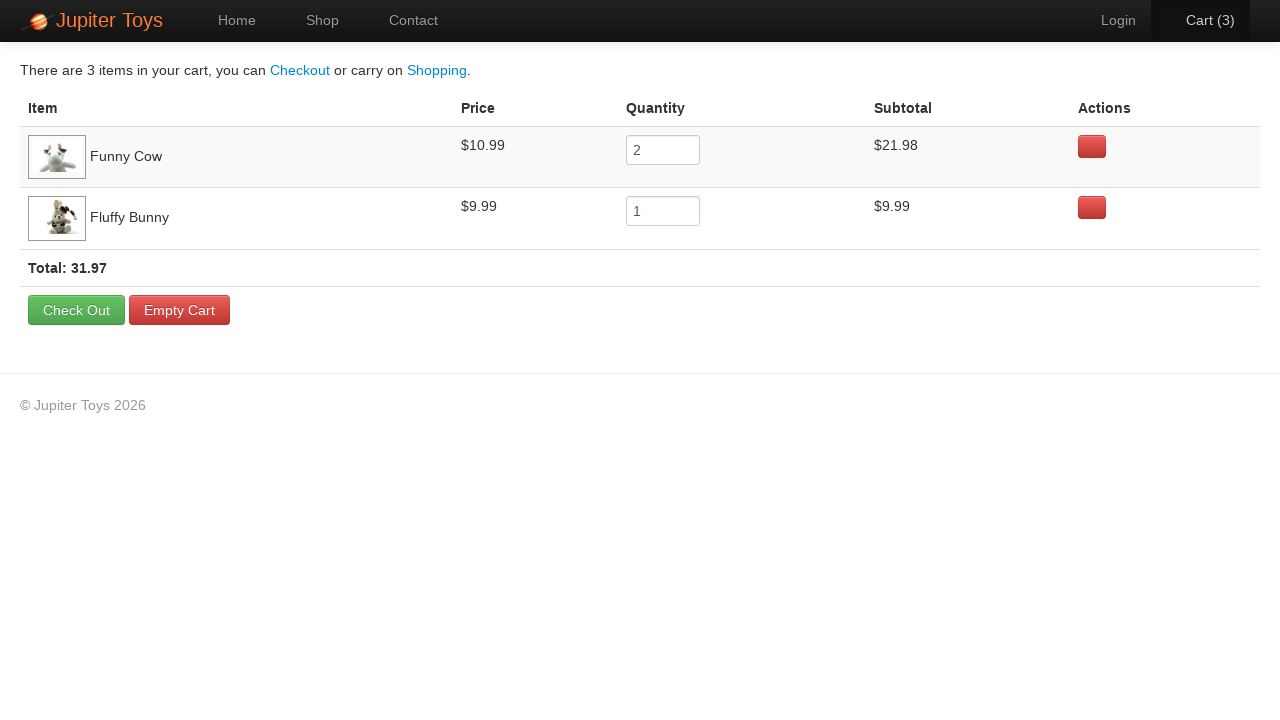

Verified Funny Cow is visible in cart
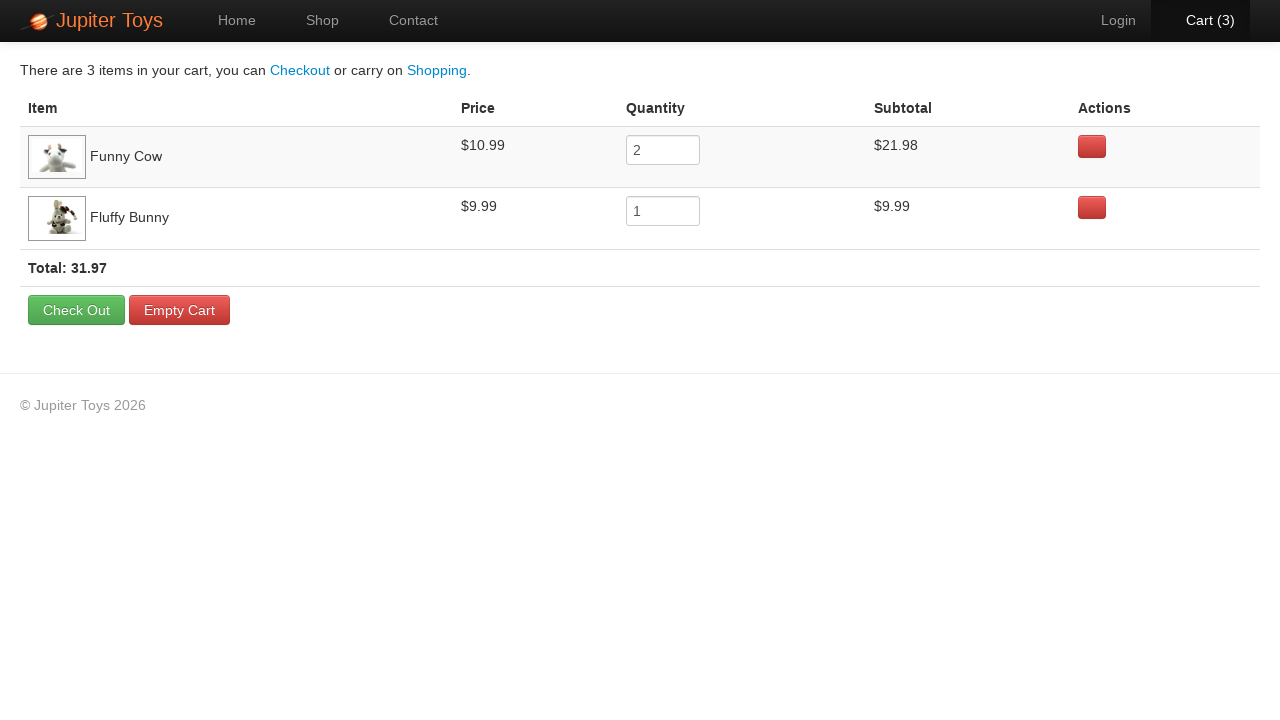

Verified Fluffy Bunny is visible in cart
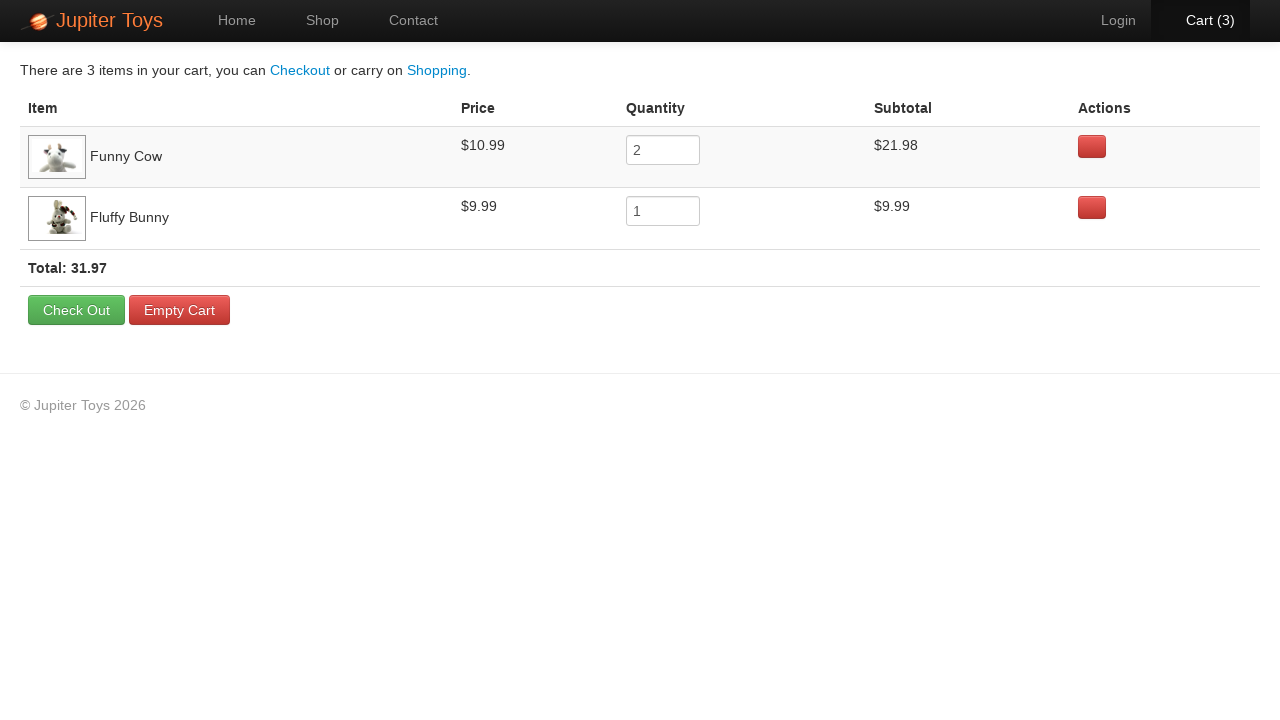

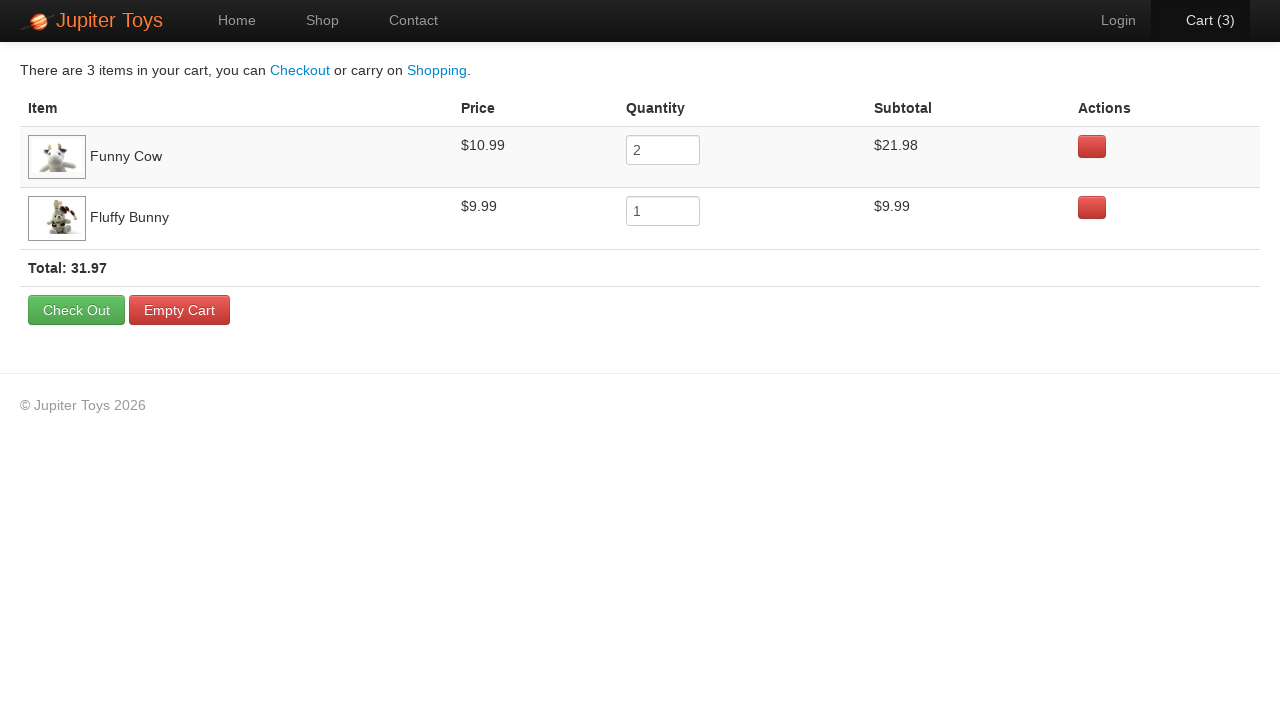